Tests the text box form validation by entering an invalid email and verifying the email field shows a red border error state.

Starting URL: https://demoqa.com/elements

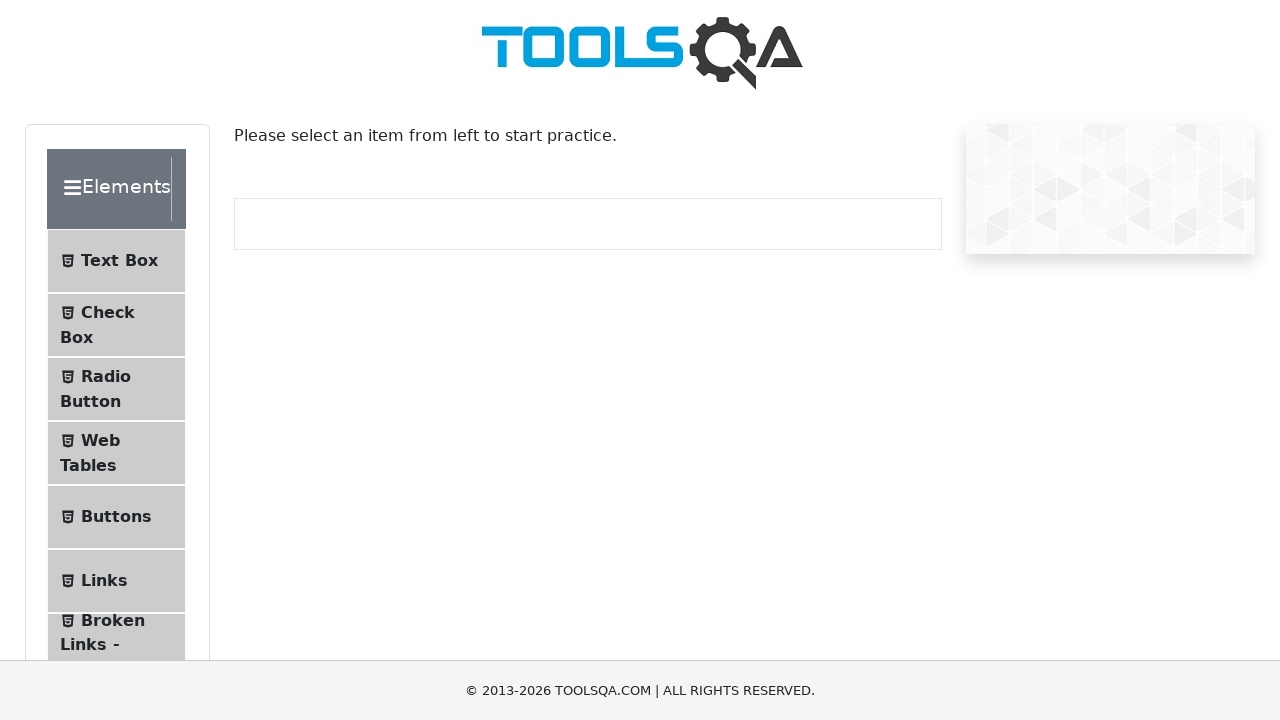

Clicked on Text Box menu item at (116, 261) on #item-0:visible
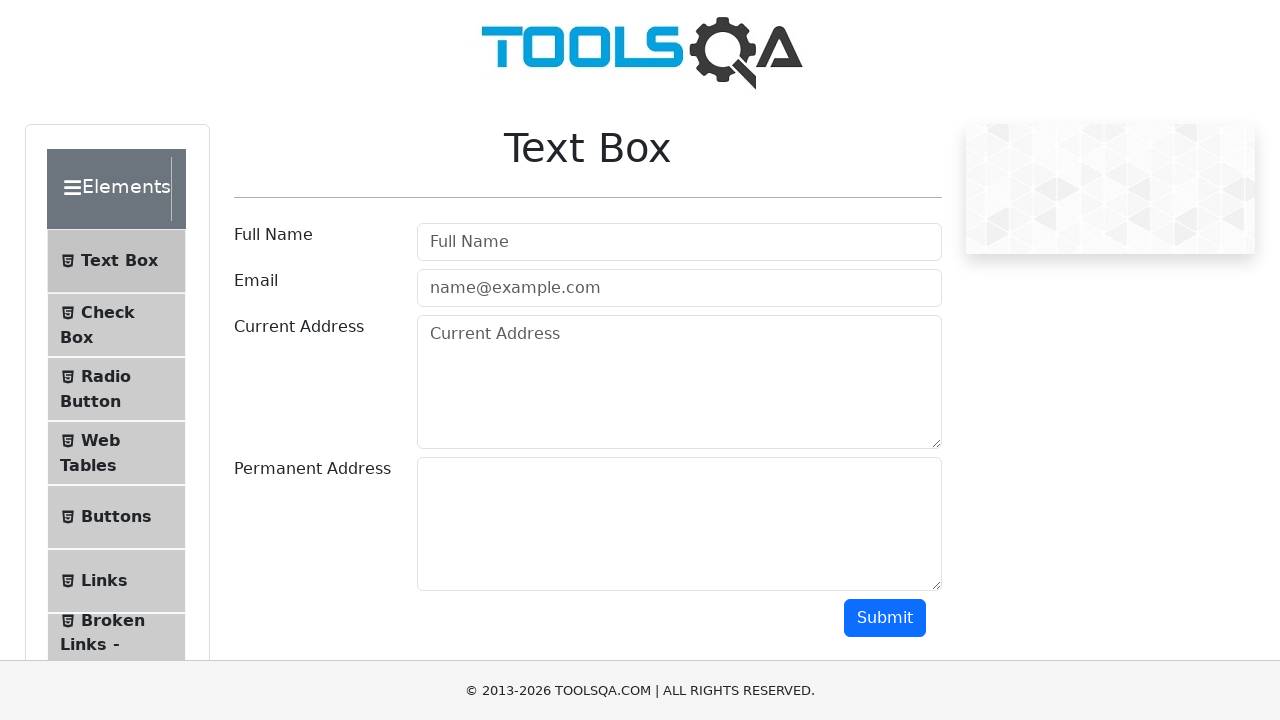

Filled userName field with 'Bistra Koeva' on #userName
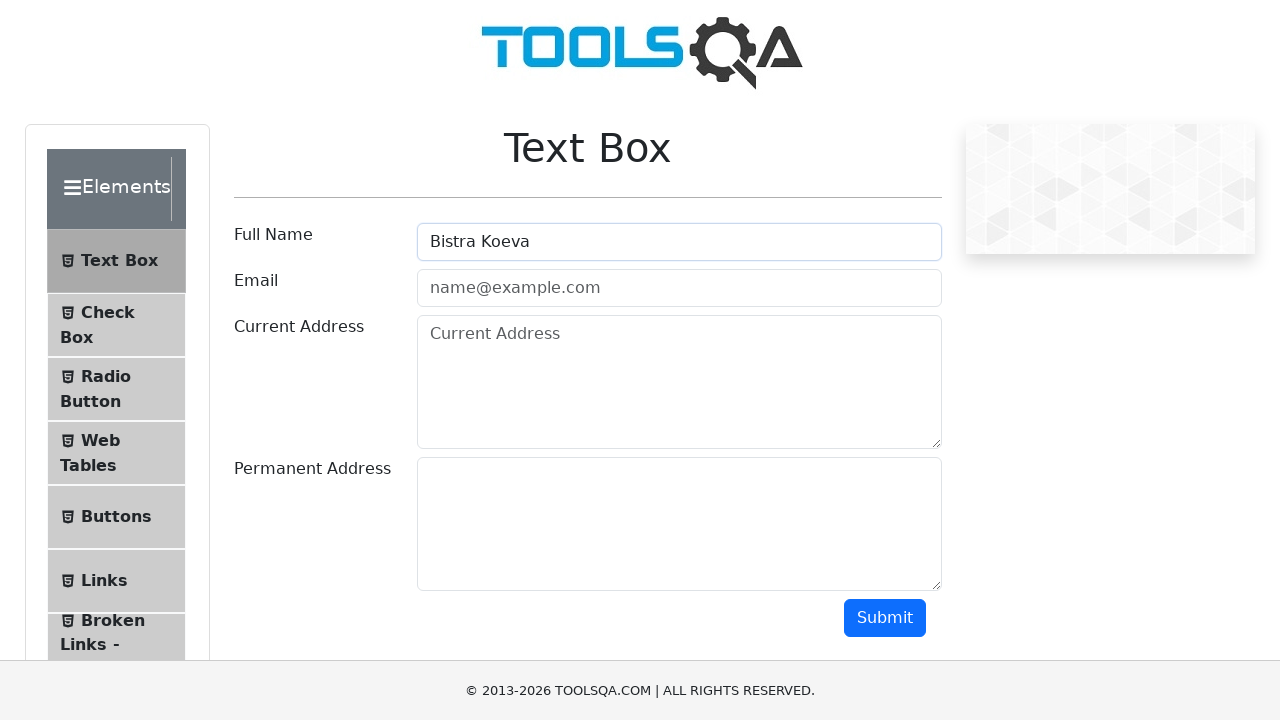

Filled userEmail field with invalid email 'invalidEmail' on #userEmail
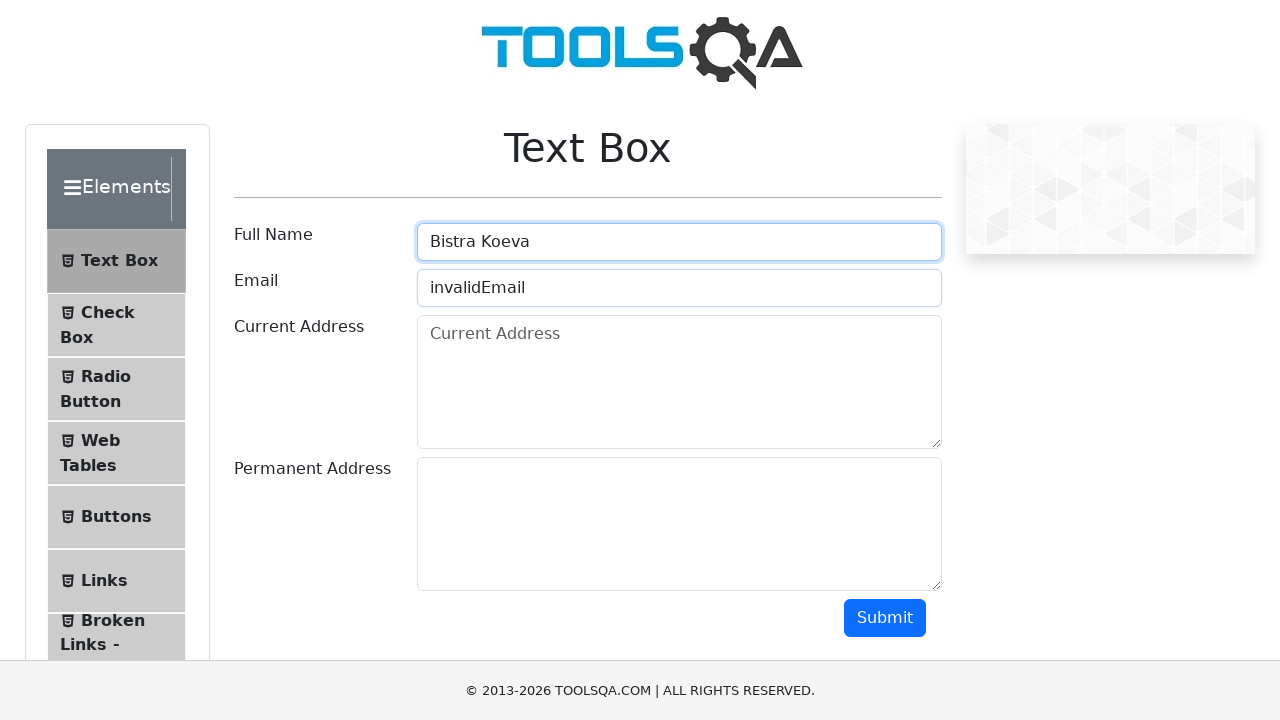

Filled currentAddress field with 'Sofia' on #currentAddress
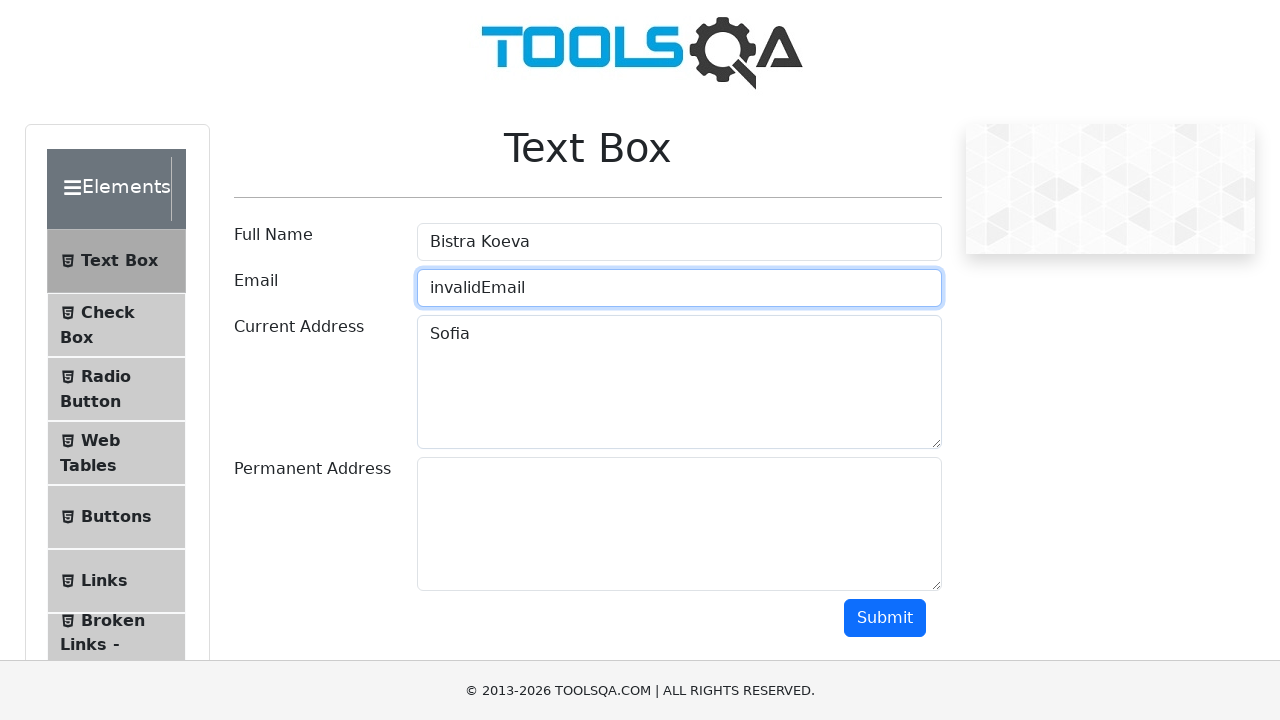

Filled permanentAddress field with 'Plovdiv' on #permanentAddress
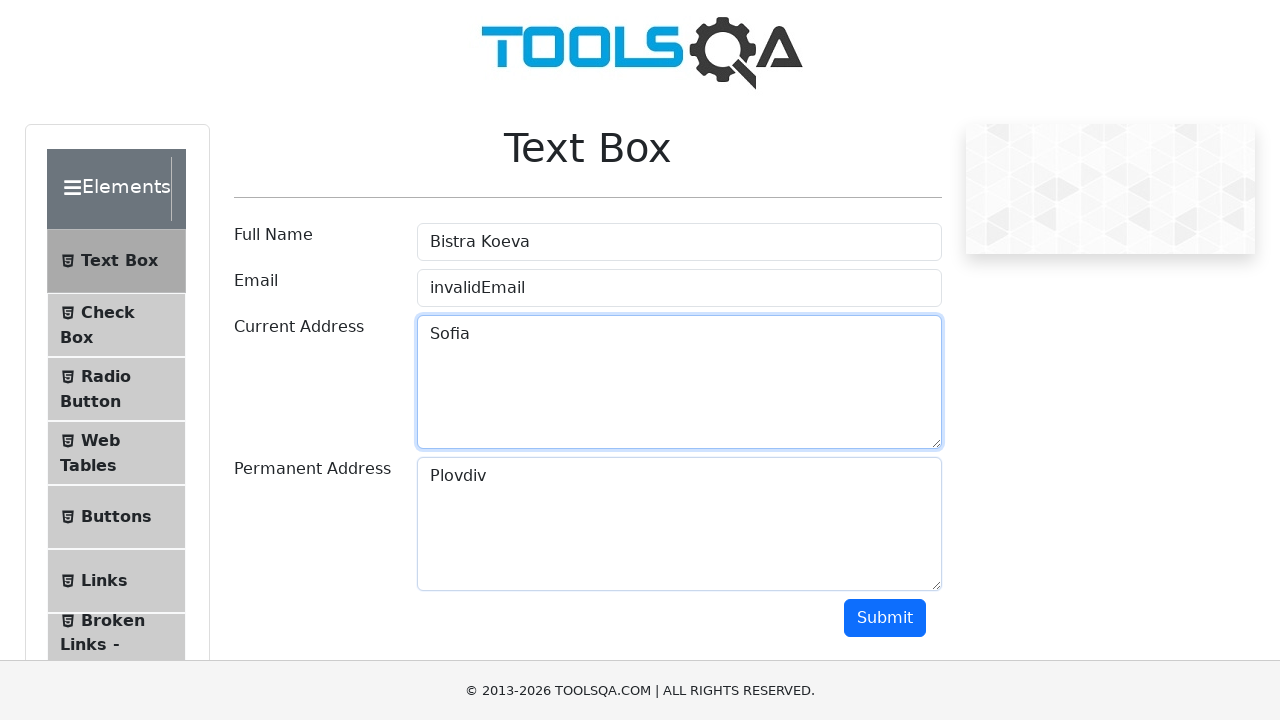

Scrolled to bottom of the form
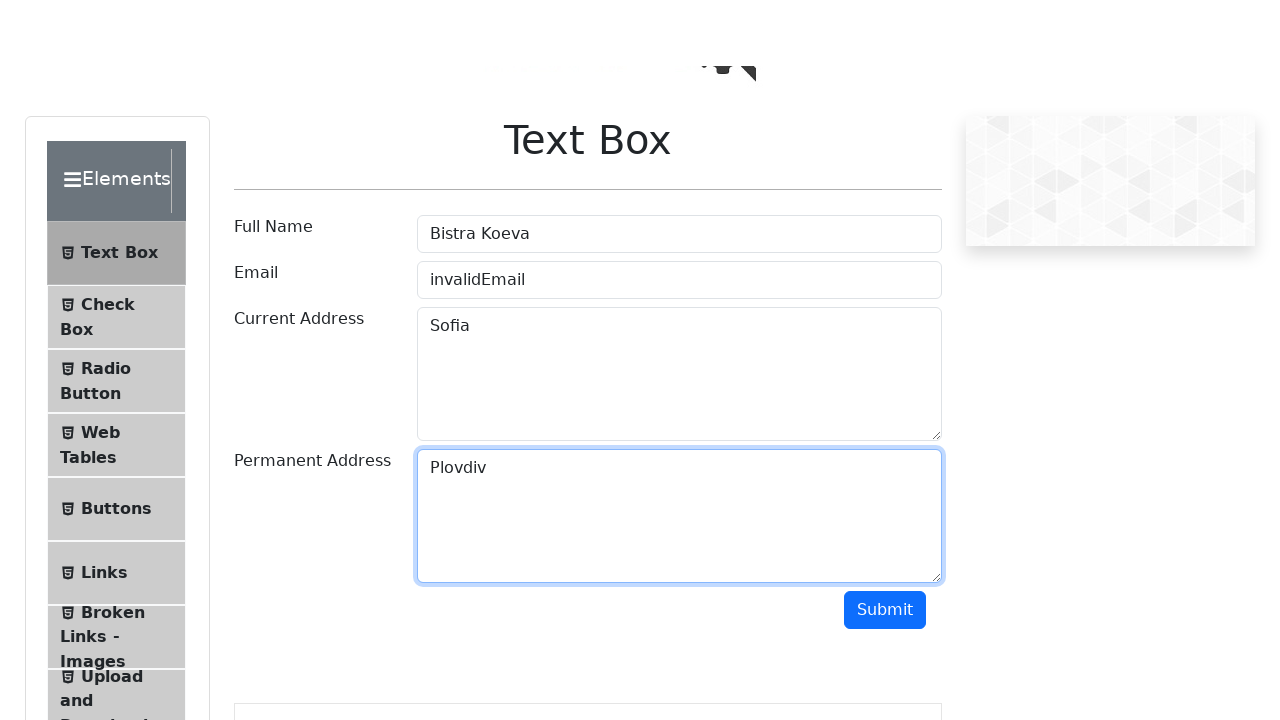

Clicked Submit button at (885, 19) on button:has-text('Submit')
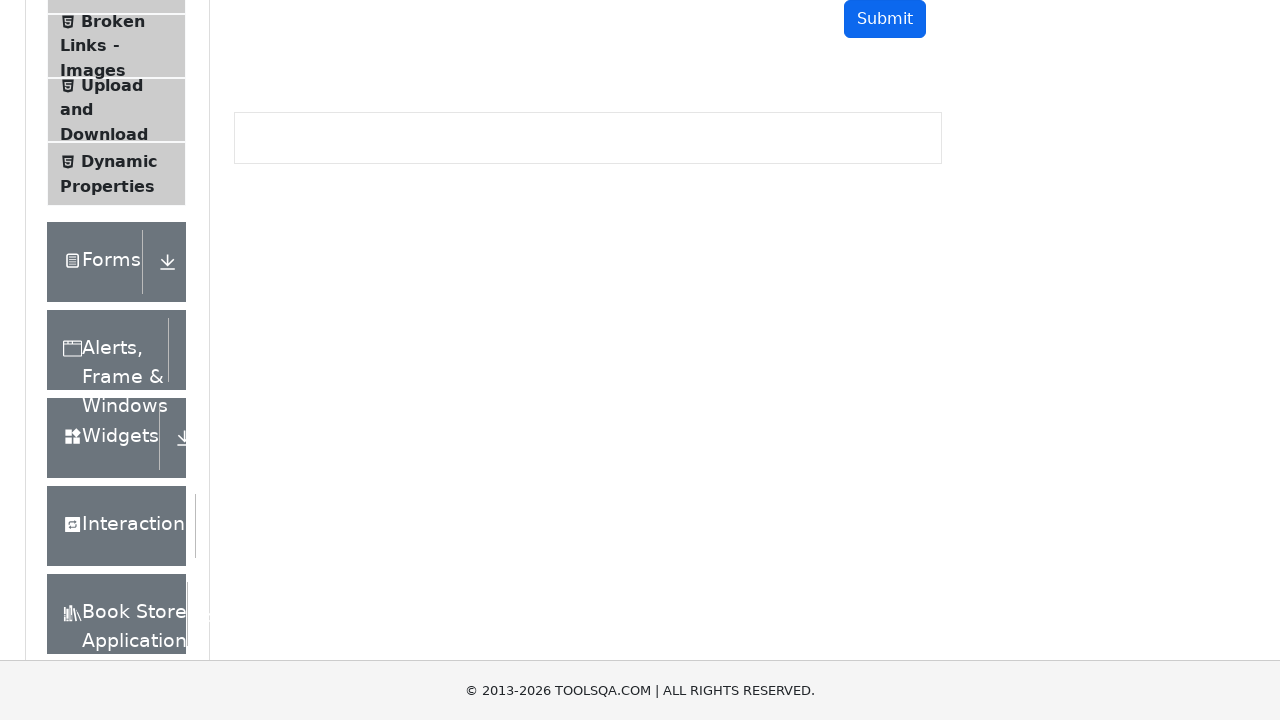

Email field displayed red border error state for invalid email
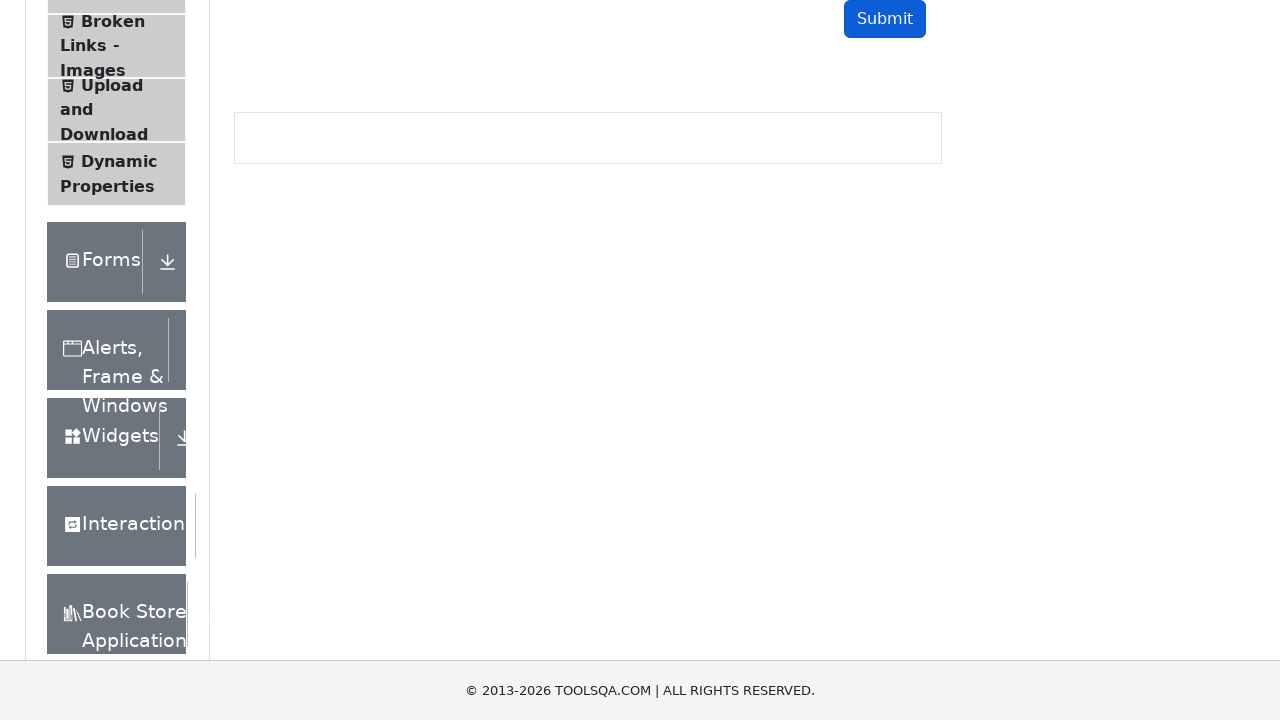

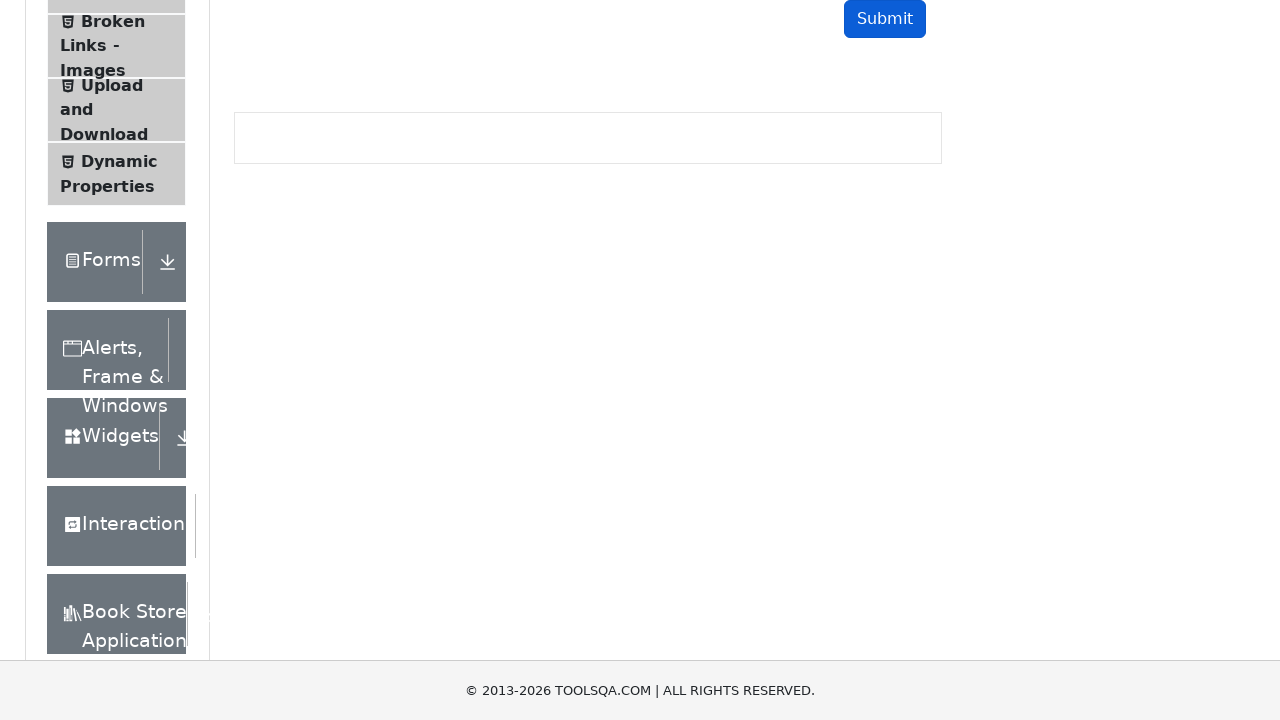